Tests accepting a JavaScript confirm dialog by clicking the JS Confirm button and accepting it

Starting URL: https://the-internet.herokuapp.com/javascript_alerts

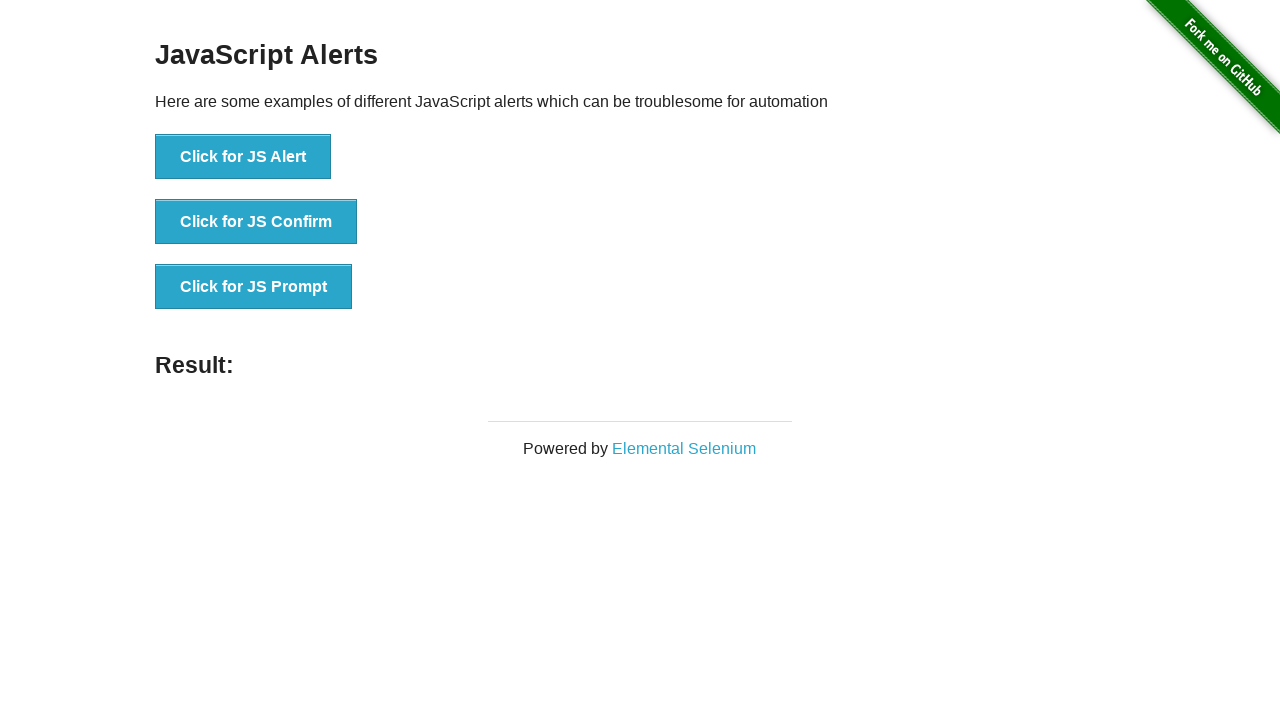

Set up dialog handler to accept confirm dialogs
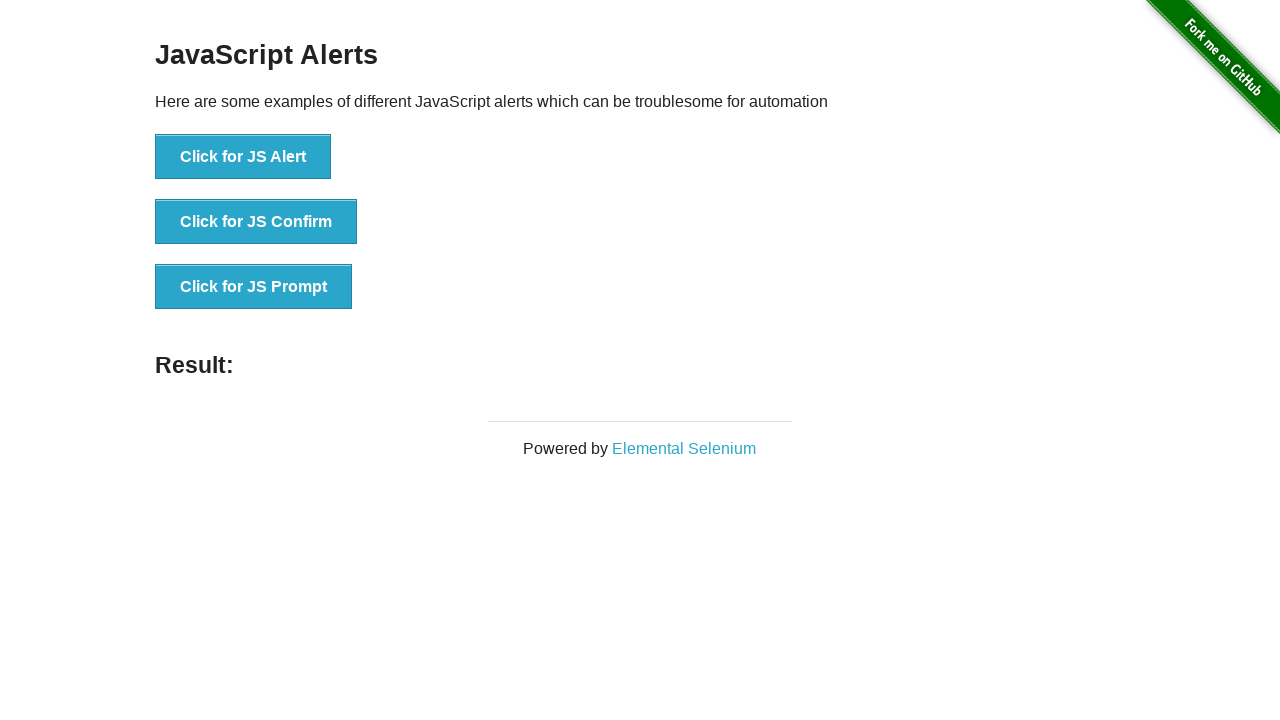

Clicked the JS Confirm button at (256, 222) on [onclick='jsConfirm()']
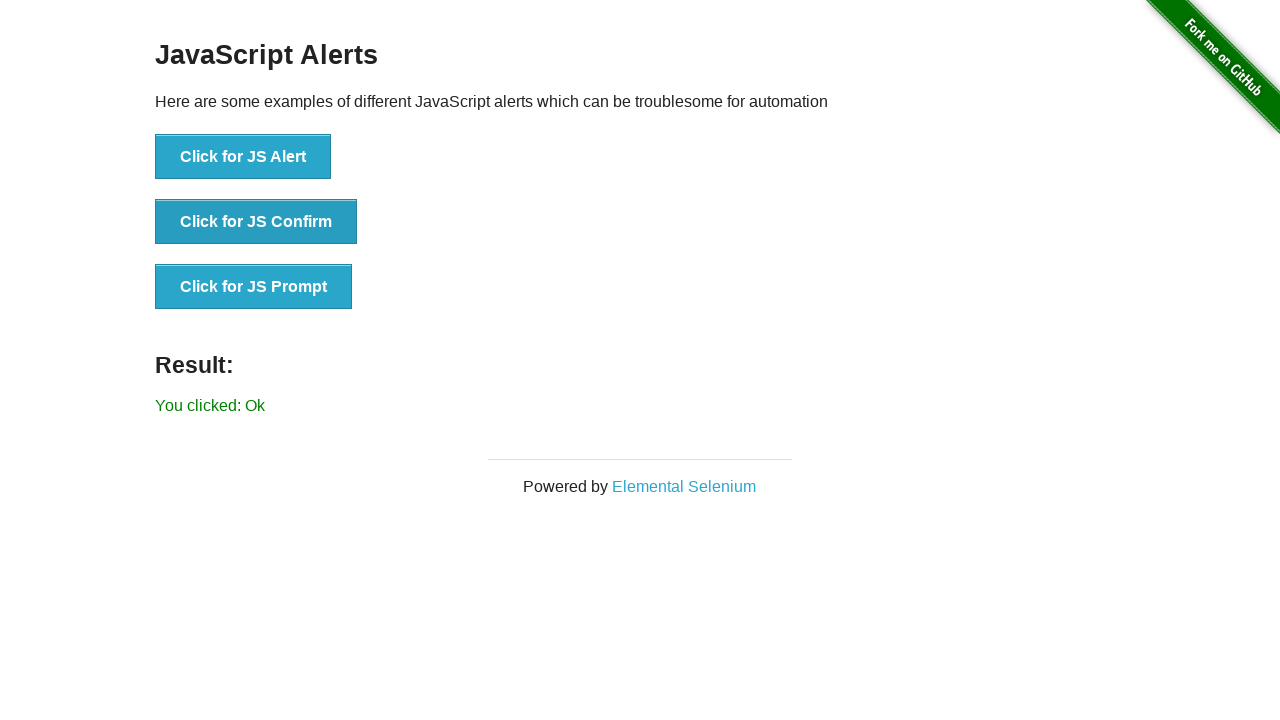

Result text appeared after accepting the confirm dialog
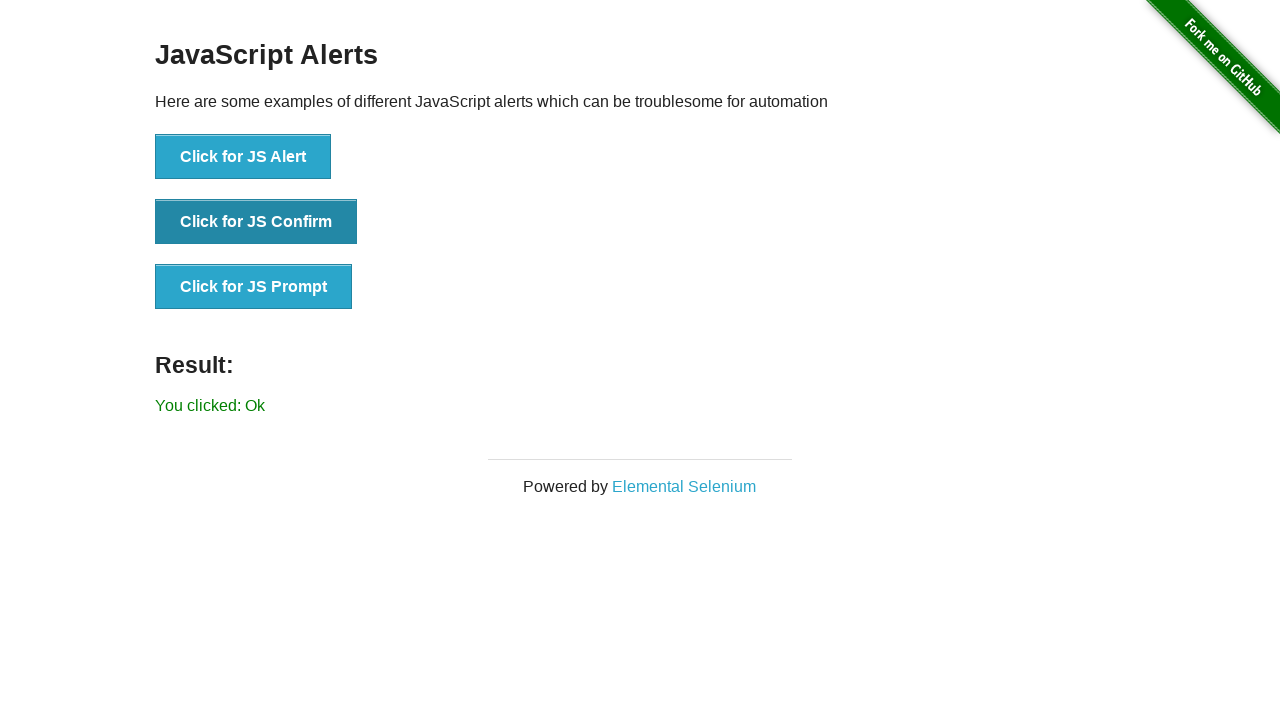

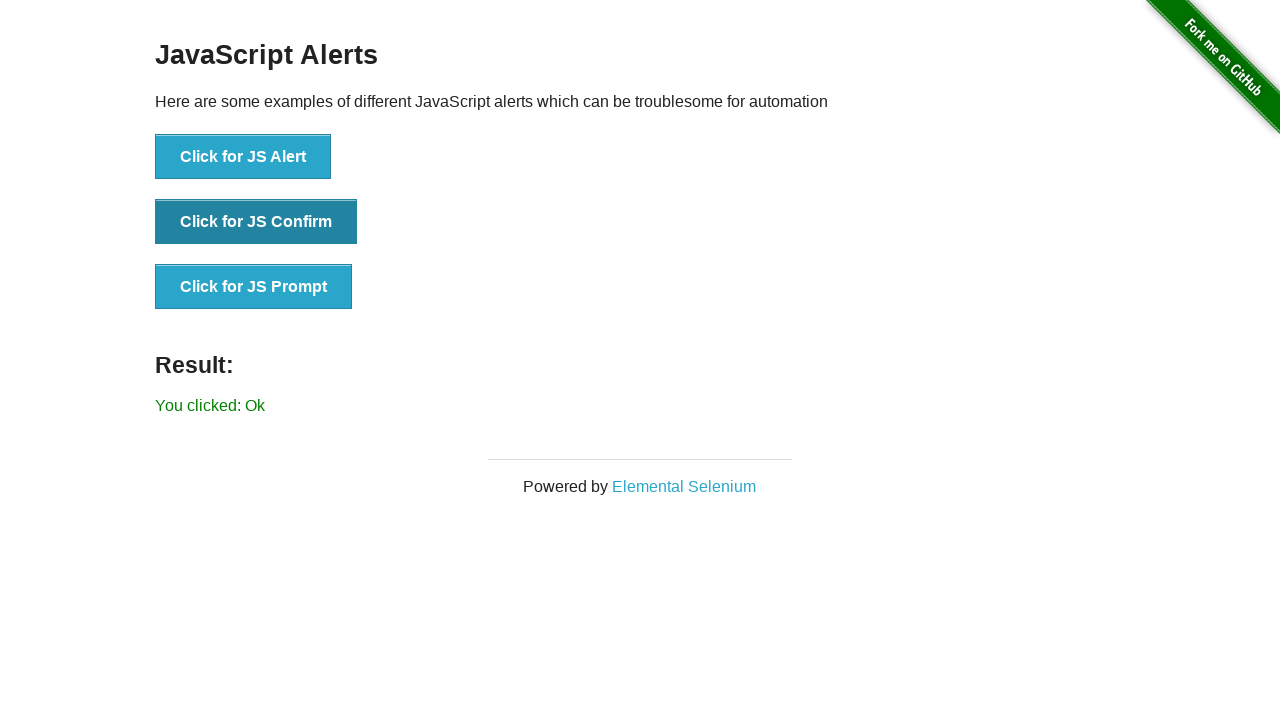